Tests handling JavaScript confirm dialogs within an iframe using frame index access, clicking a button and accepting the dialog, then verifying the result shows "OK".

Starting URL: https://www.w3schools.com/js/tryit.asp?filename=tryjs_confirm

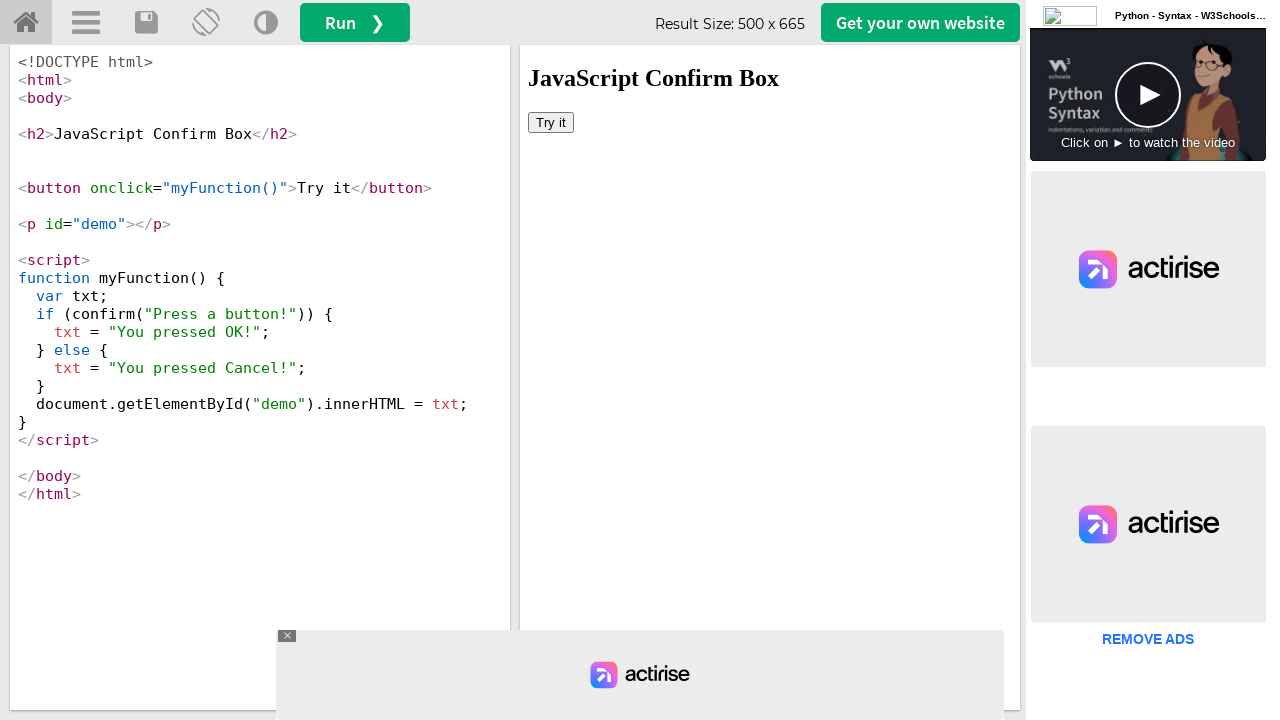

Set up dialog handler to accept confirm dialogs
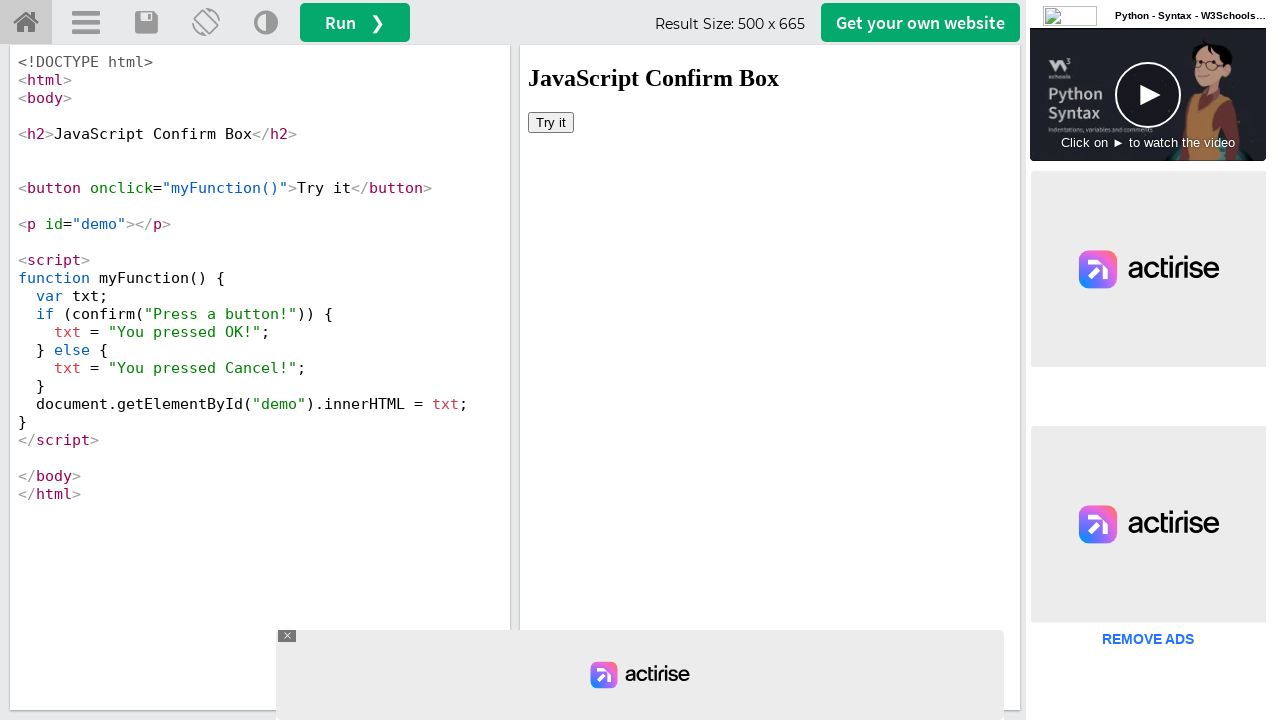

Retrieved all frames from the page
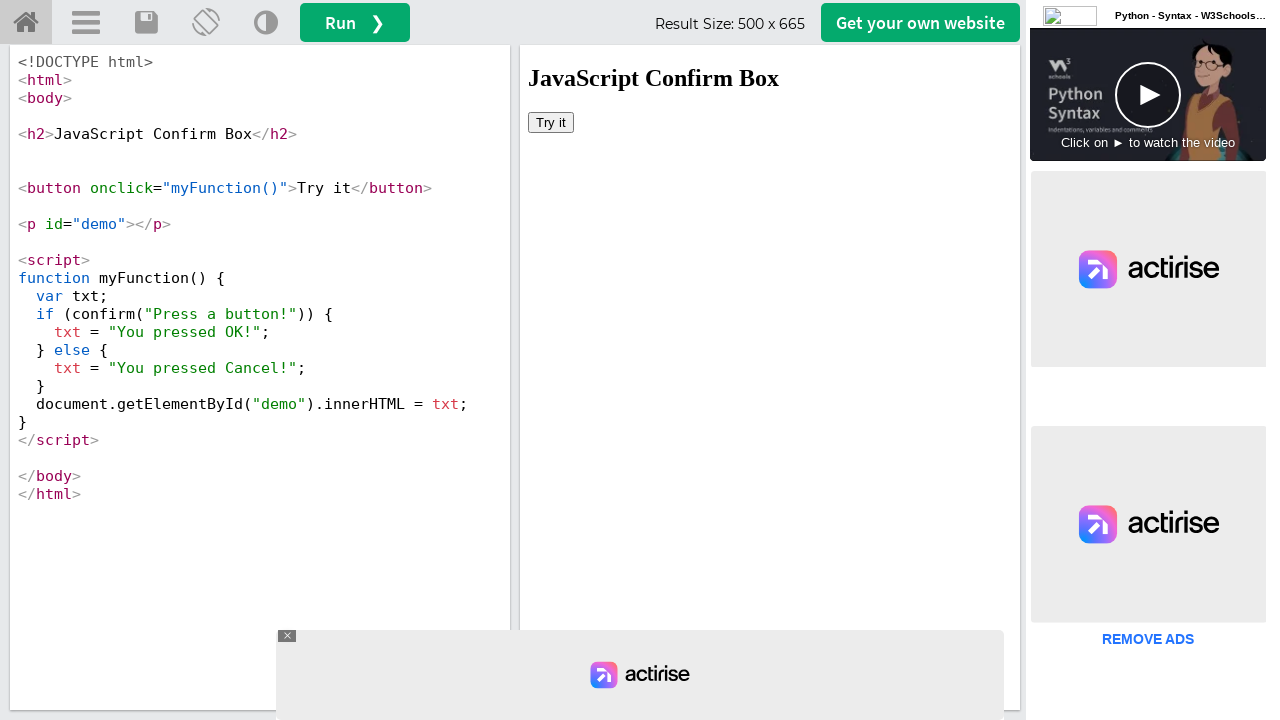

Accessed the iframe at index 1
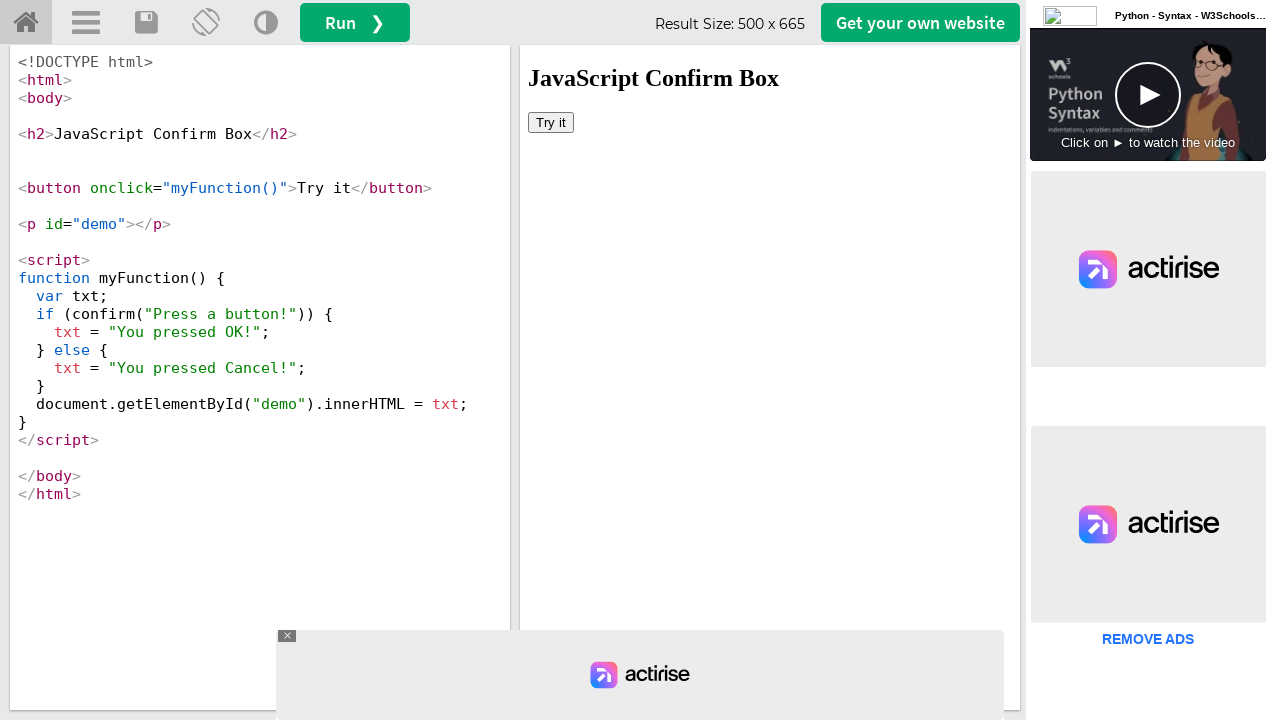

Clicked the 'Try it' button inside the iframe at (551, 122) on xpath=//button[text()='Try it']
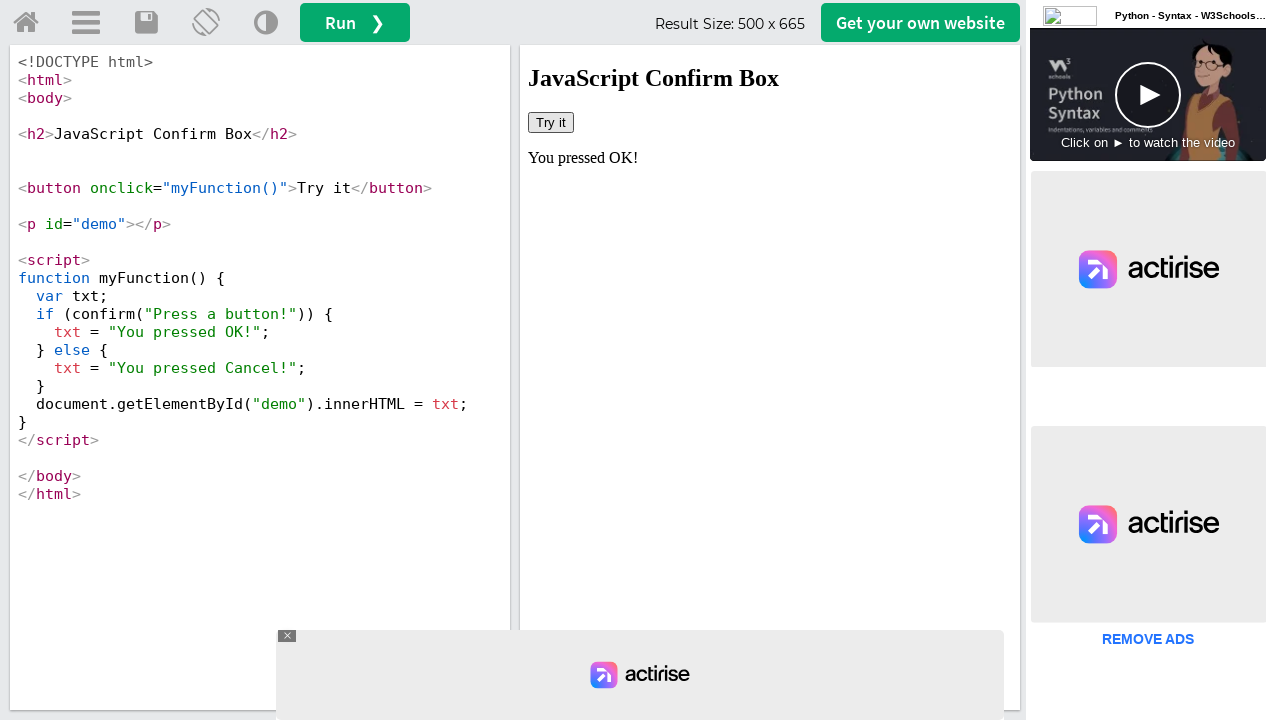

Located the result element with id 'demo'
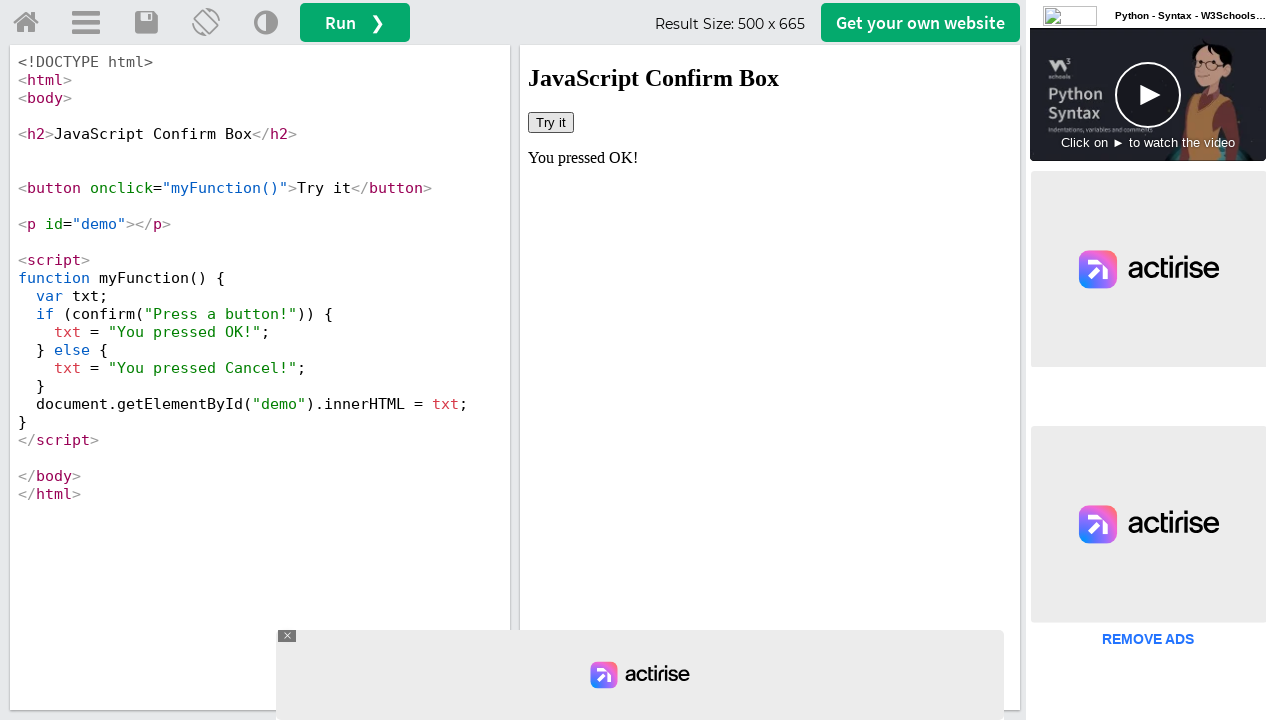

Waited for the result element to be visible
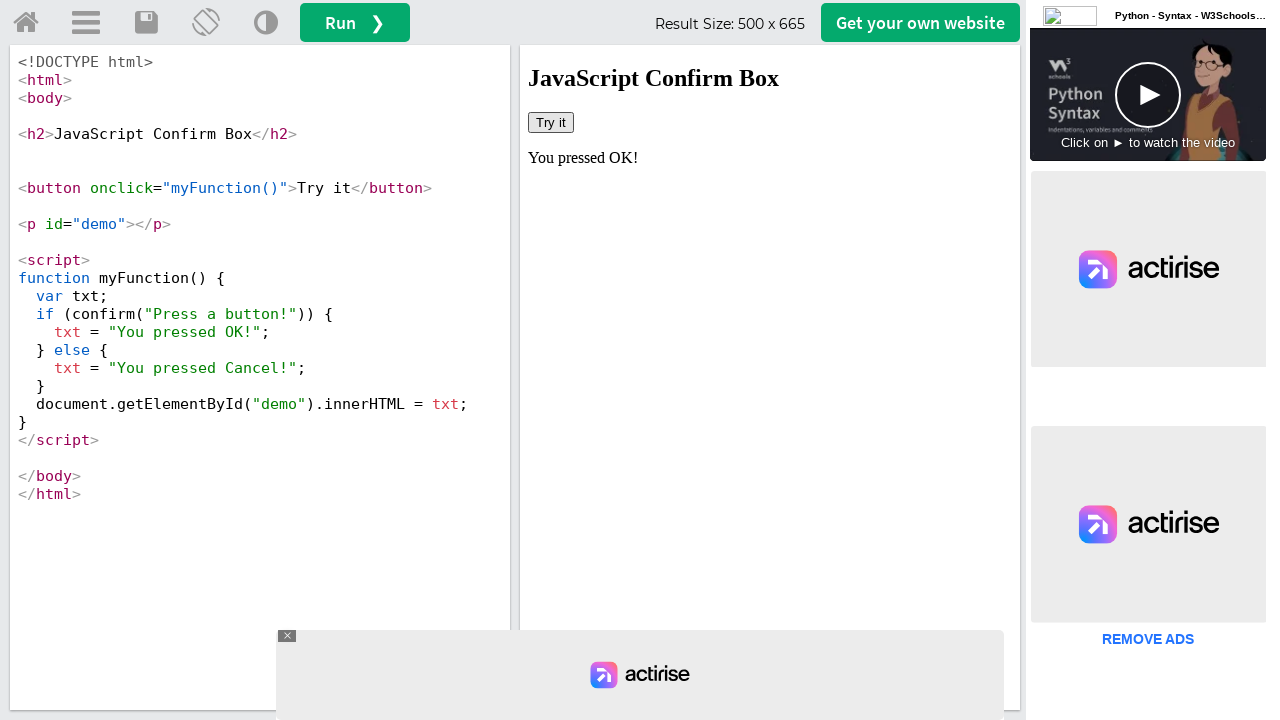

Verified that the result text contains 'OK', confirming the dialog was accepted
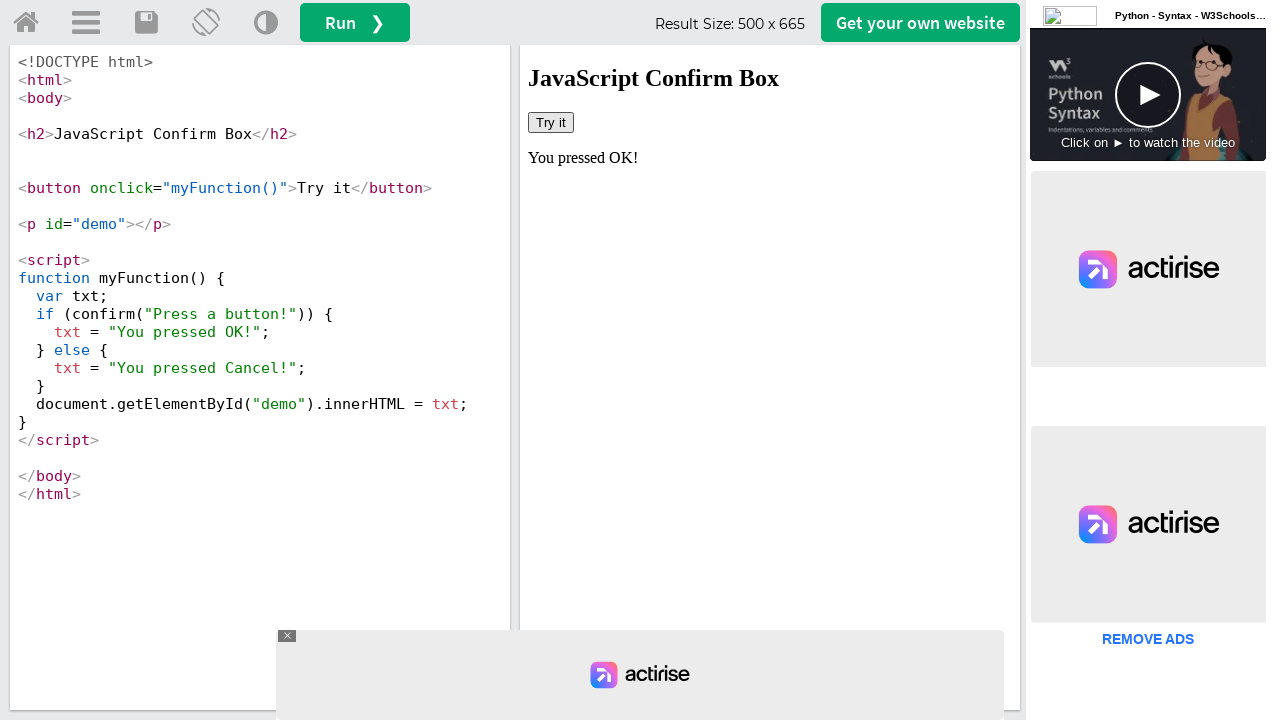

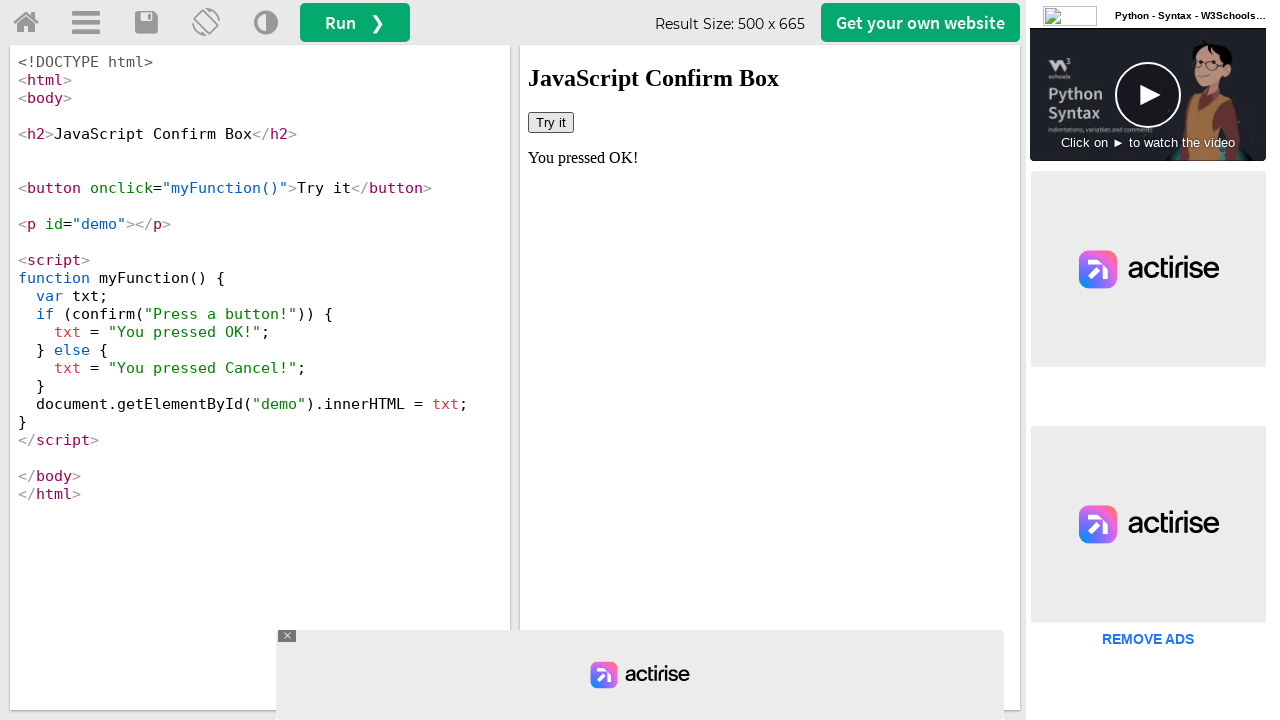